Tests form field interaction on MailChimp signup page by entering email and password

Starting URL: https://login.mailchimp.com/signup

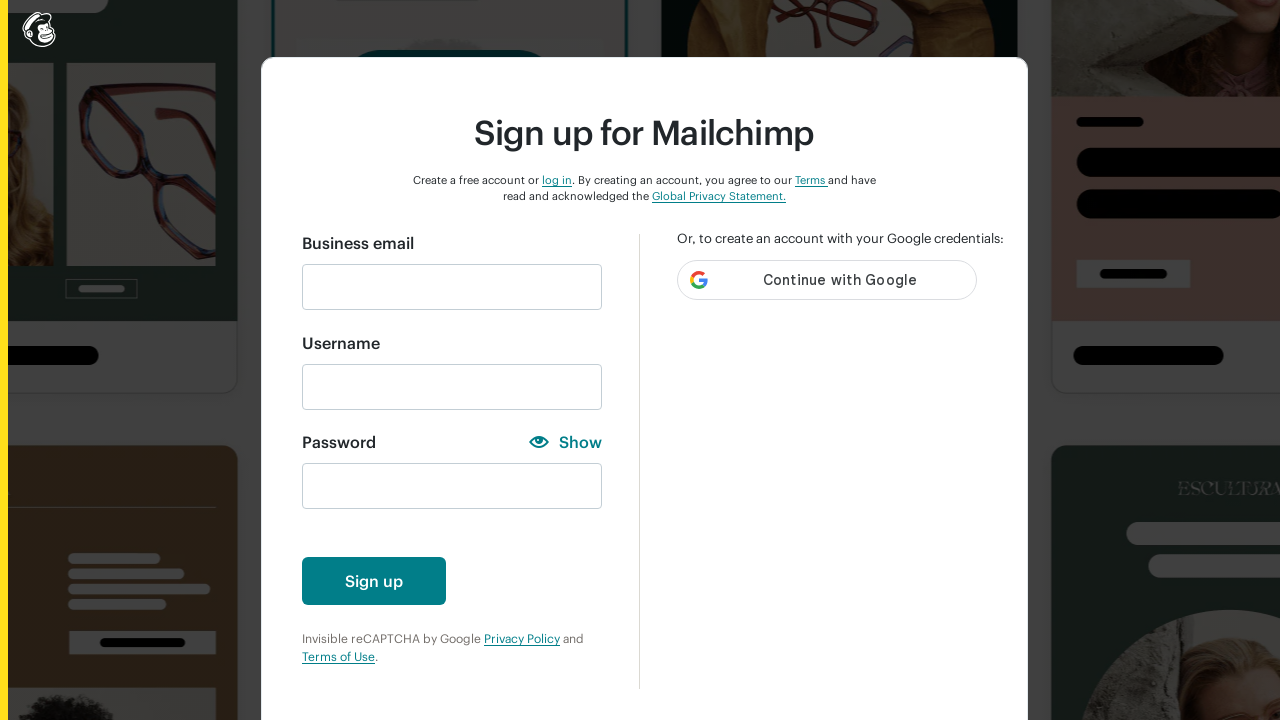

Filled email field with 'testuser437@example.com' on #email
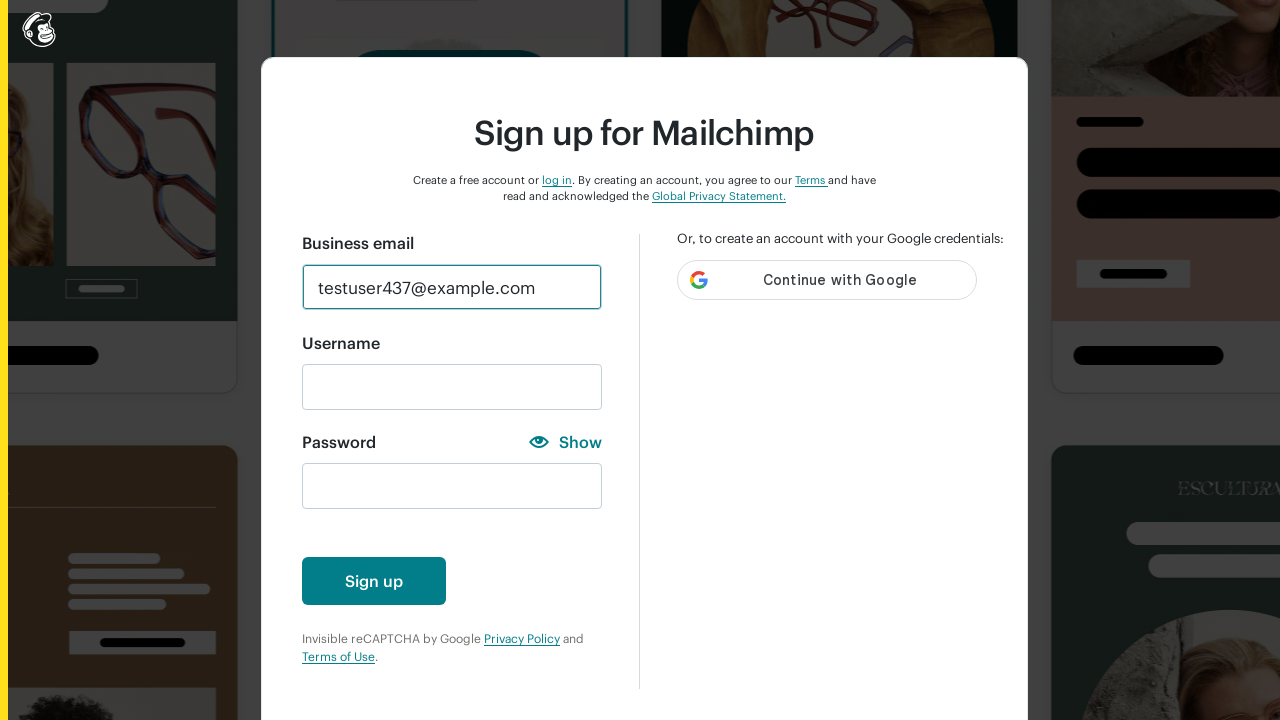

Filled password field with 'TestPass123!' on input[name='password']
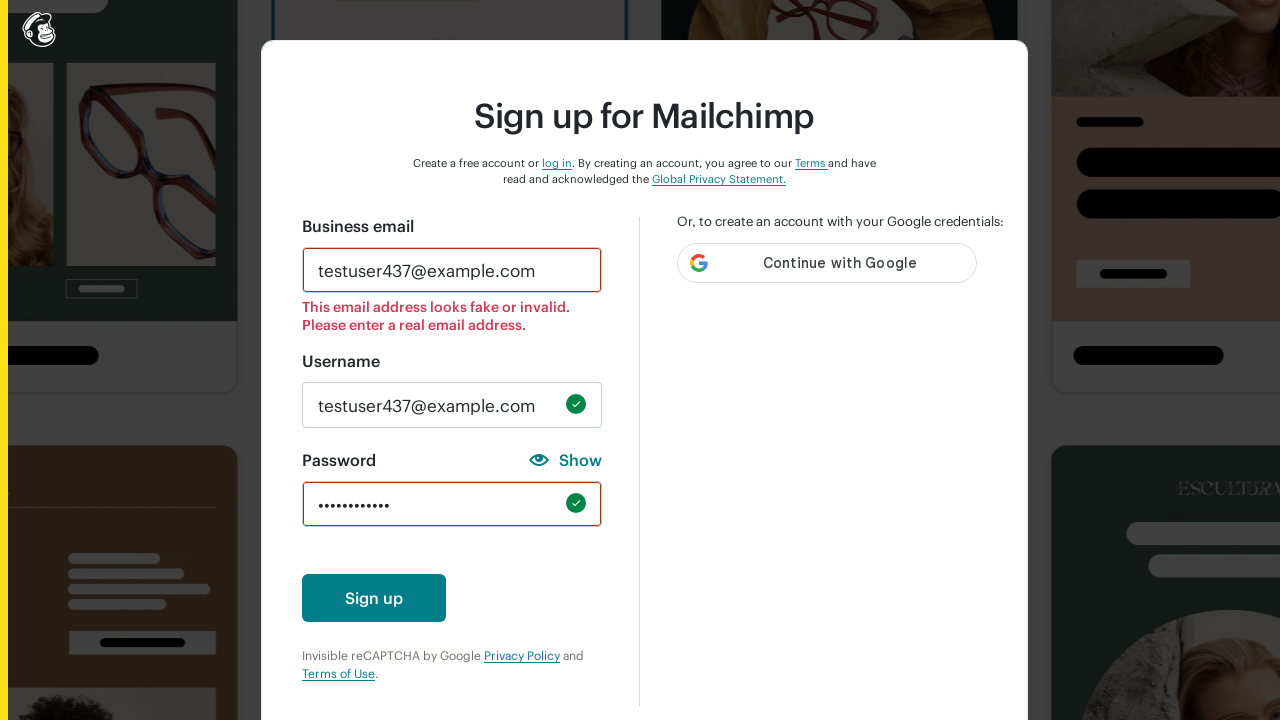

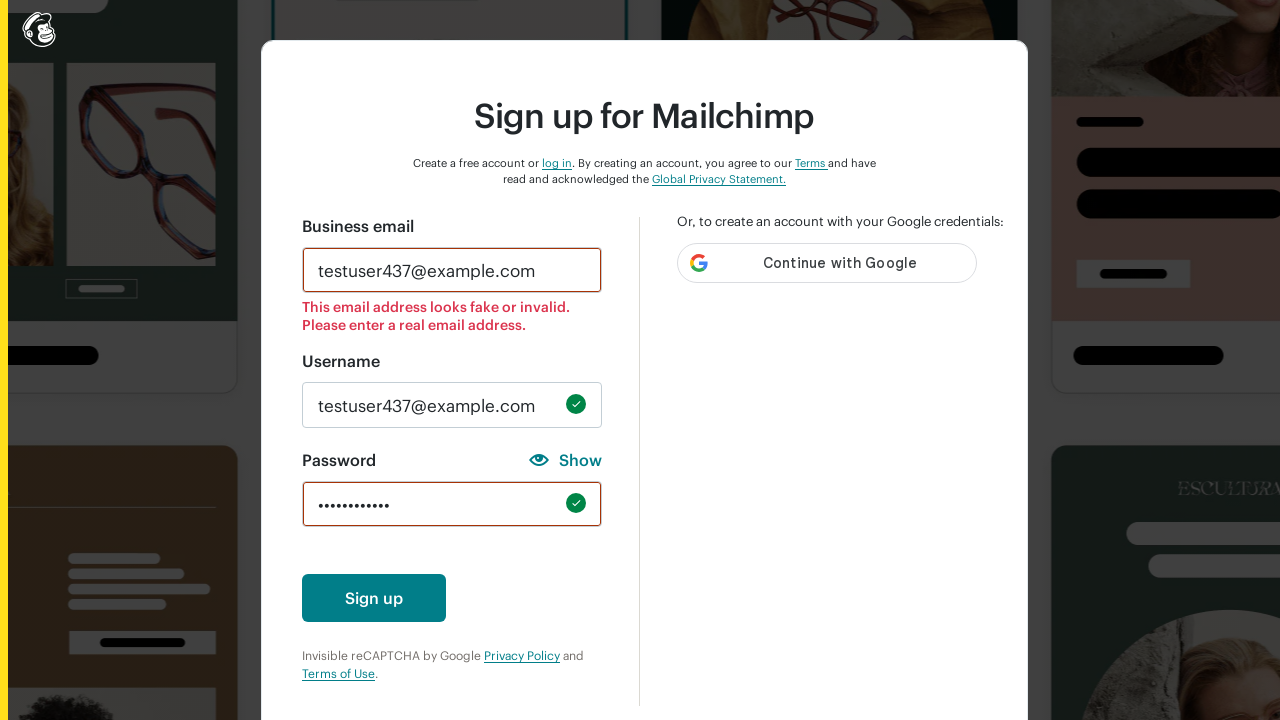